Solves a math problem by reading two numbers from the page, calculating their sum, selecting the result from a dropdown, and submitting the form

Starting URL: http://suninjuly.github.io/selects2.html

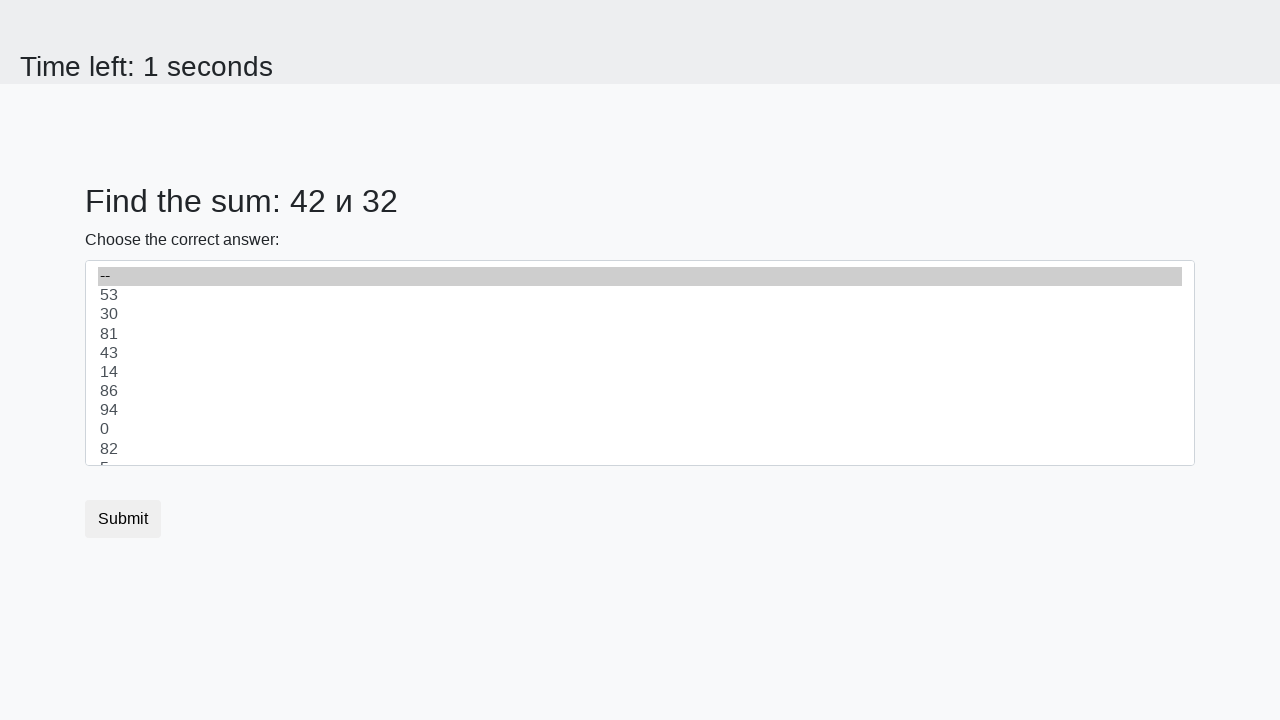

Read first number from #num1 element
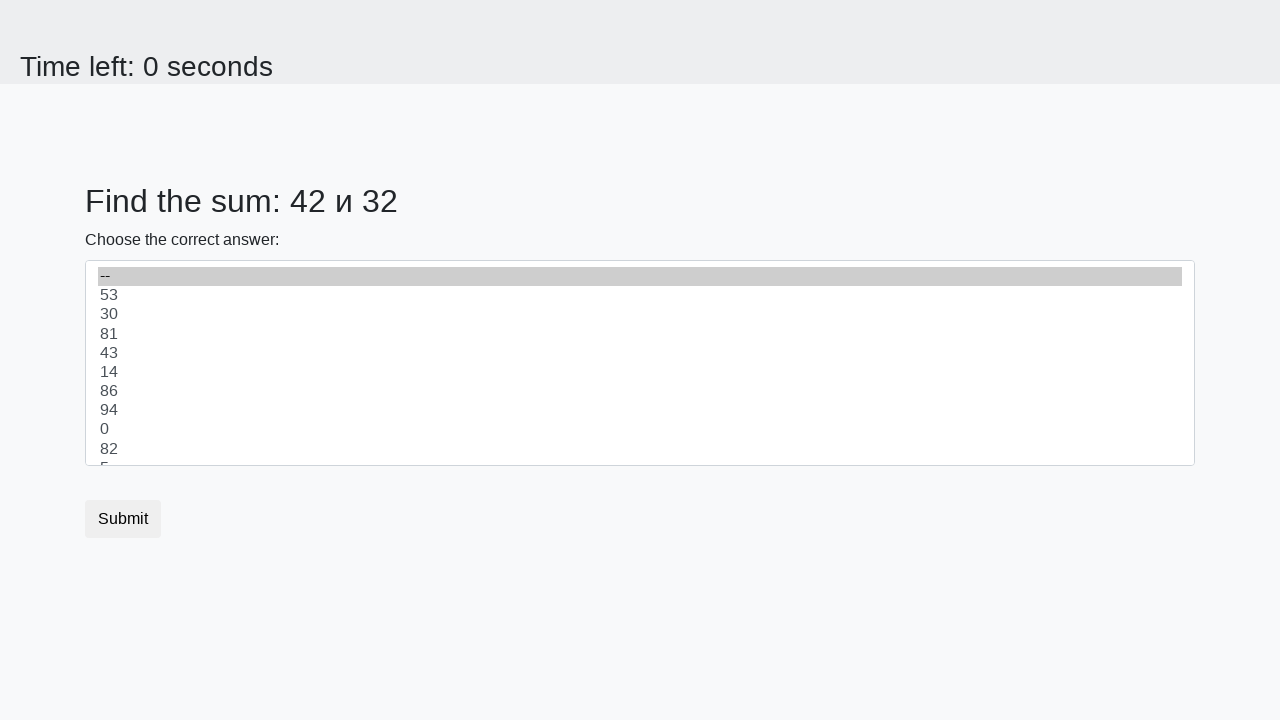

Read second number from #num2 element
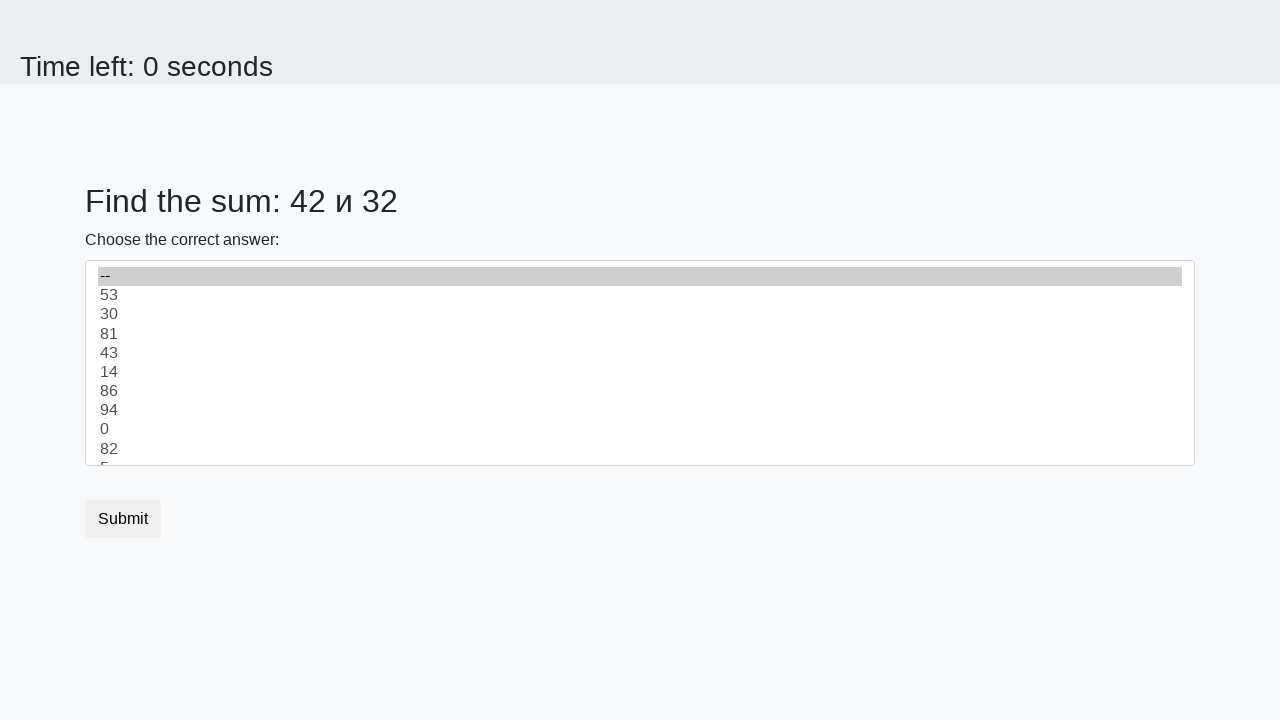

Calculated sum: 42 + 32 = 74
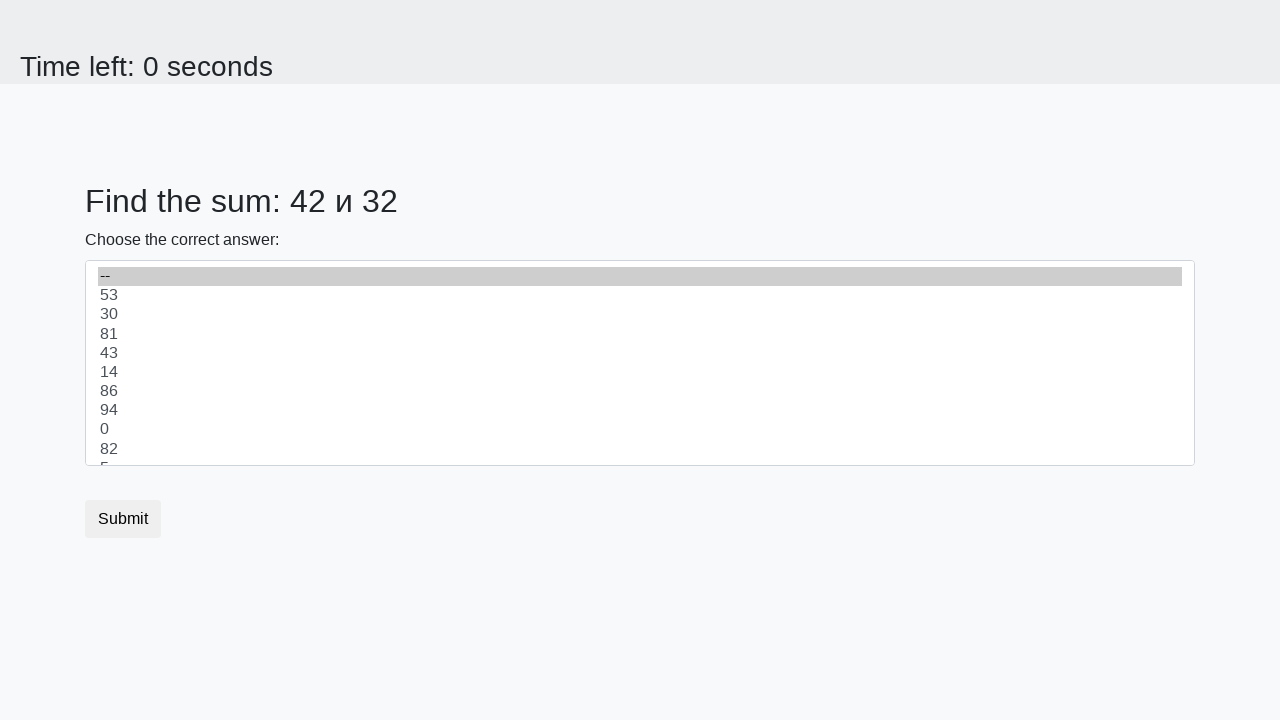

Selected 74 from dropdown on select
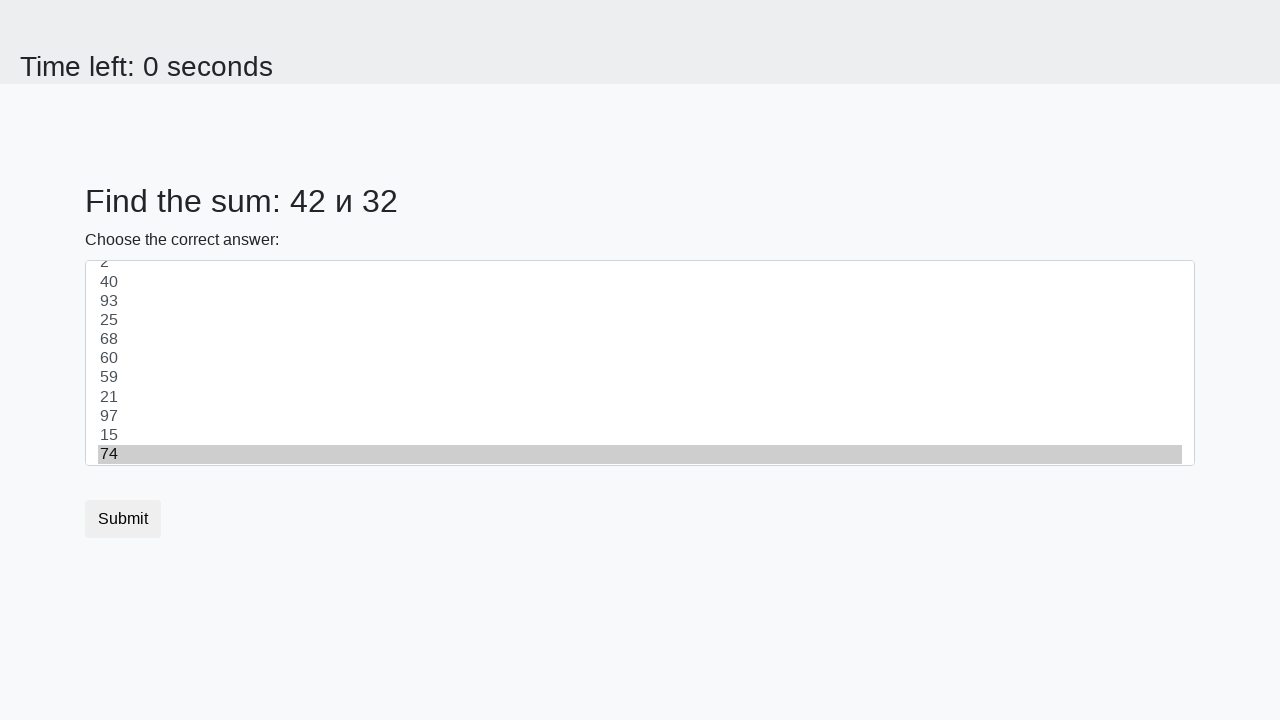

Clicked submit button to submit form at (123, 519) on button[type="submit"]
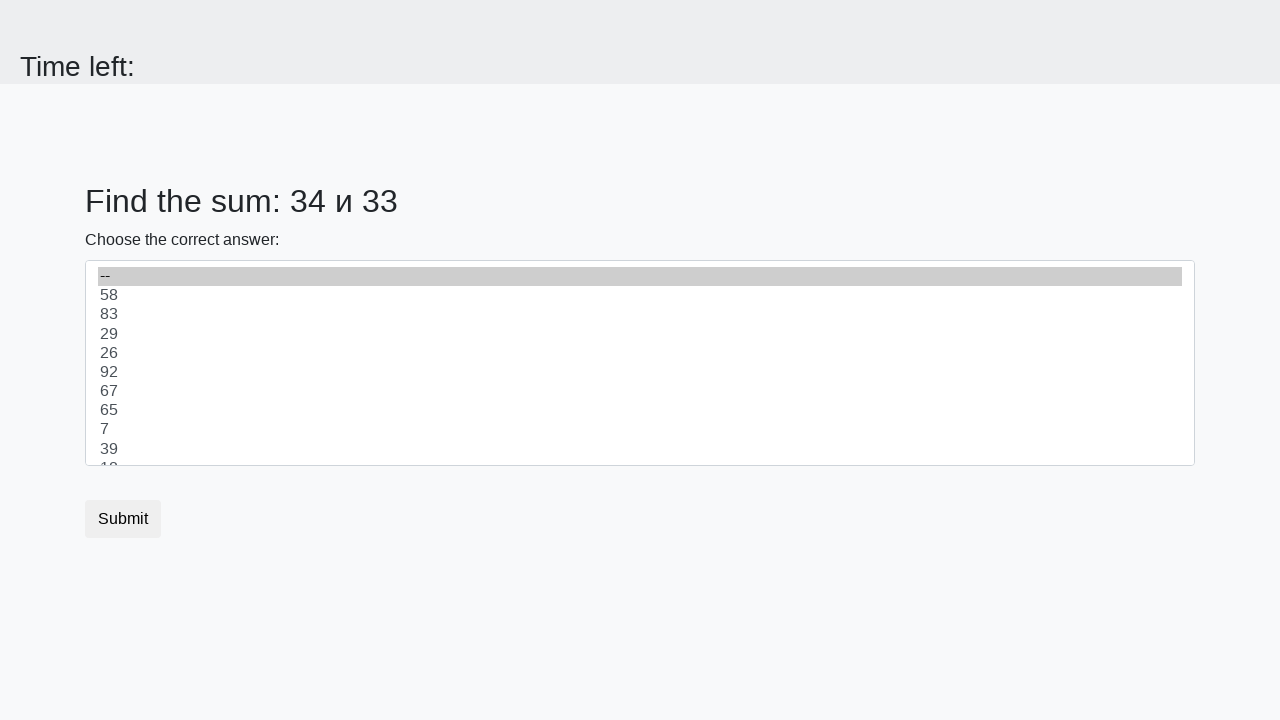

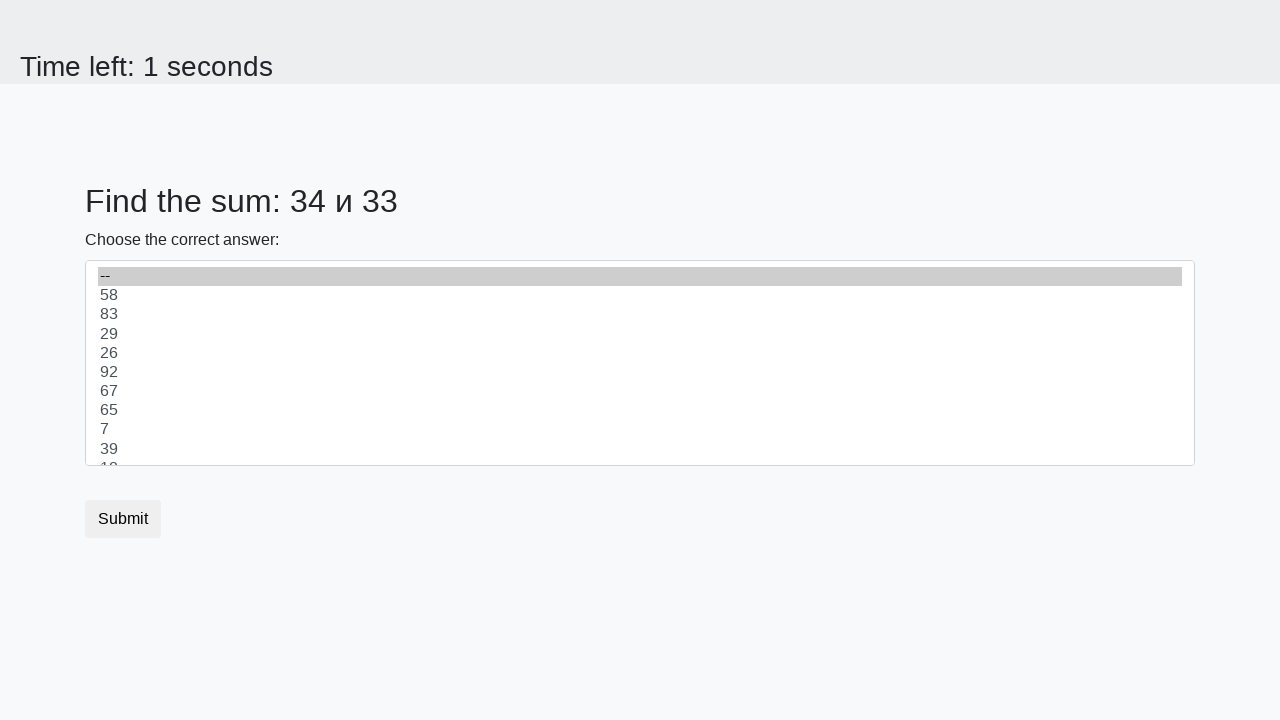